Navigates to calculator.net, accesses the percentage calculator through the math calculators section, and performs a percentage calculation with two input values

Starting URL: http://www.calculator.net/

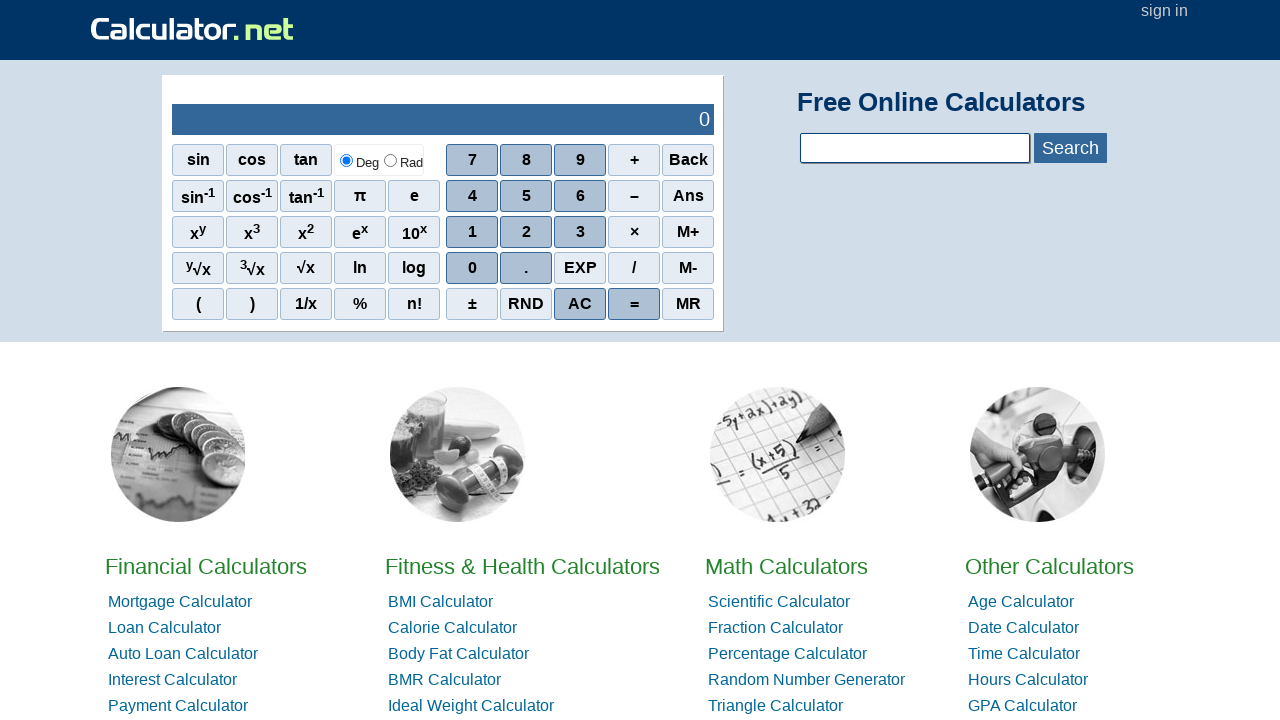

Navigated to calculator.net homepage
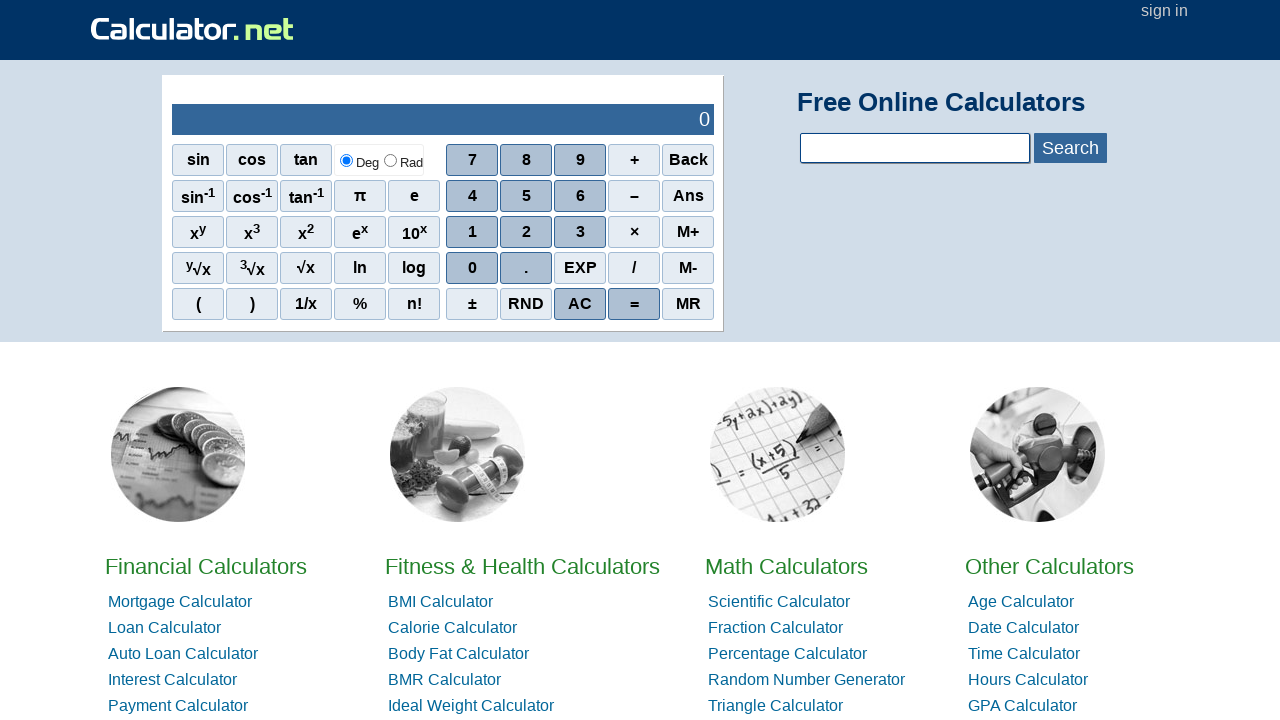

Clicked on Math Calculators section at (786, 566) on //*[@id="homelistwrap"]/div[3]/div[2]/a
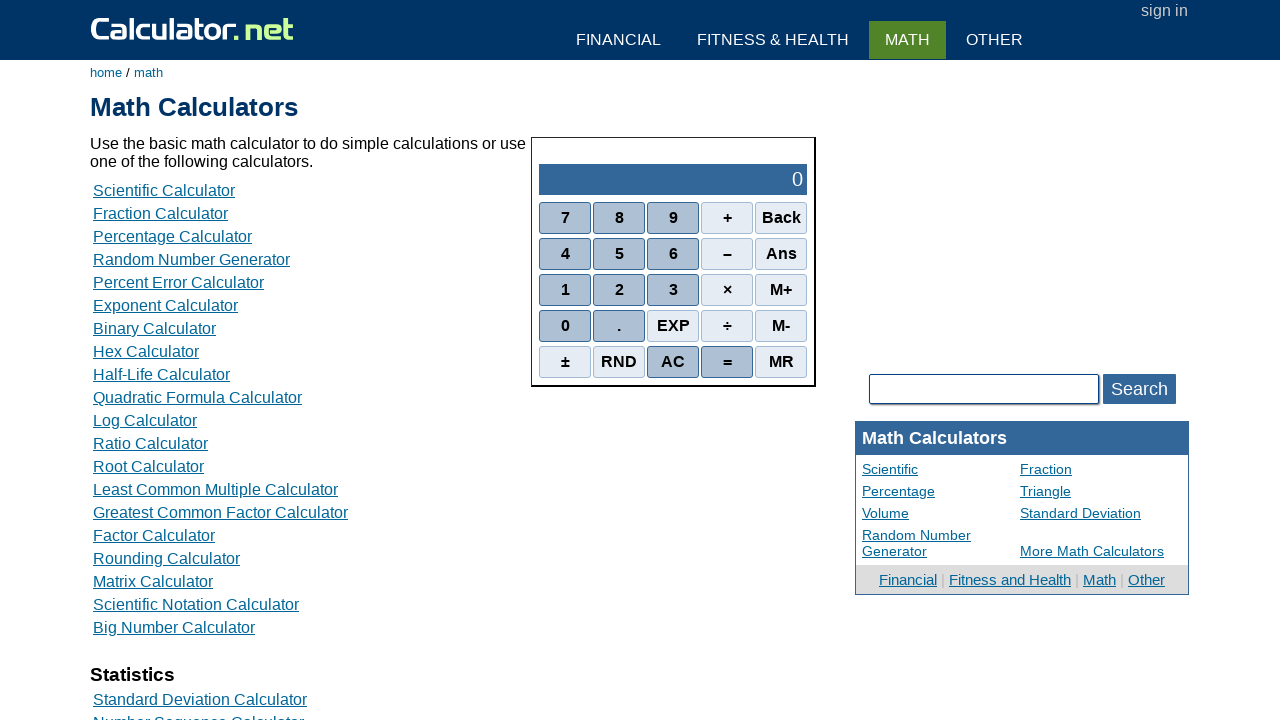

Clicked on Percent Calculator at (172, 236) on //*[@id="content"]/table[2]/tbody/tr/td/div[3]/a
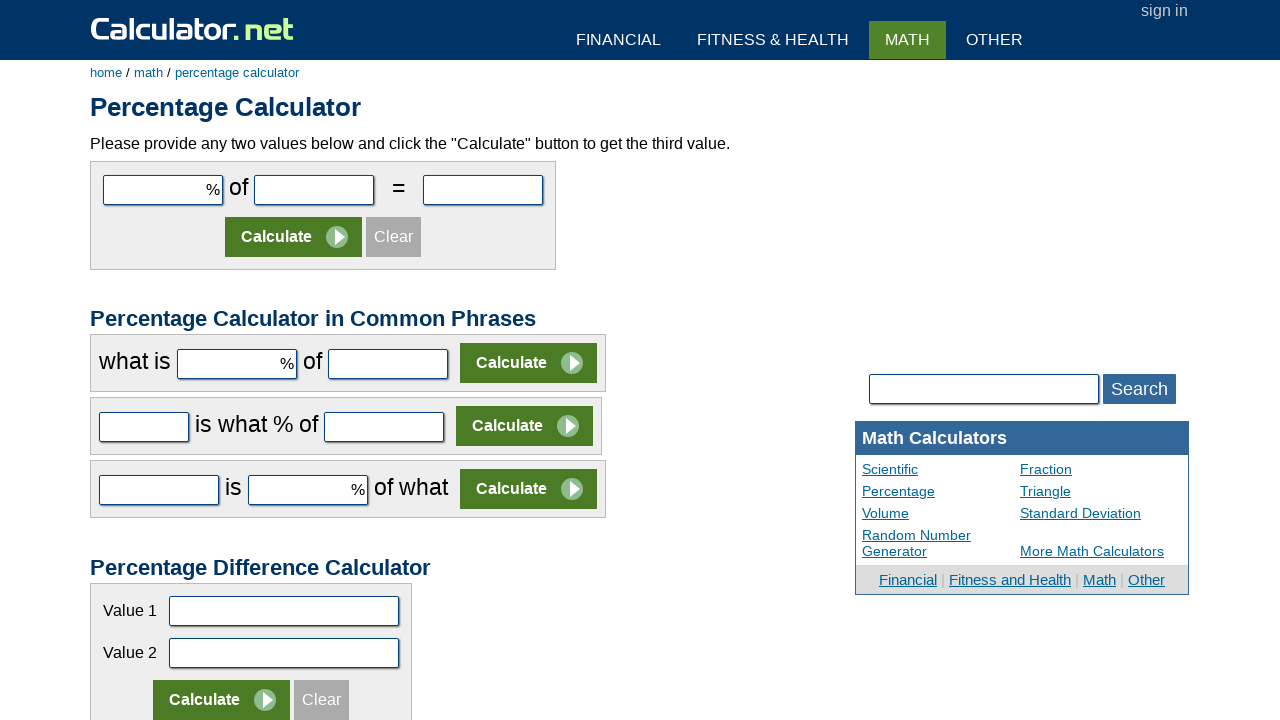

Entered first value '25' in percent calculator on #cpar1
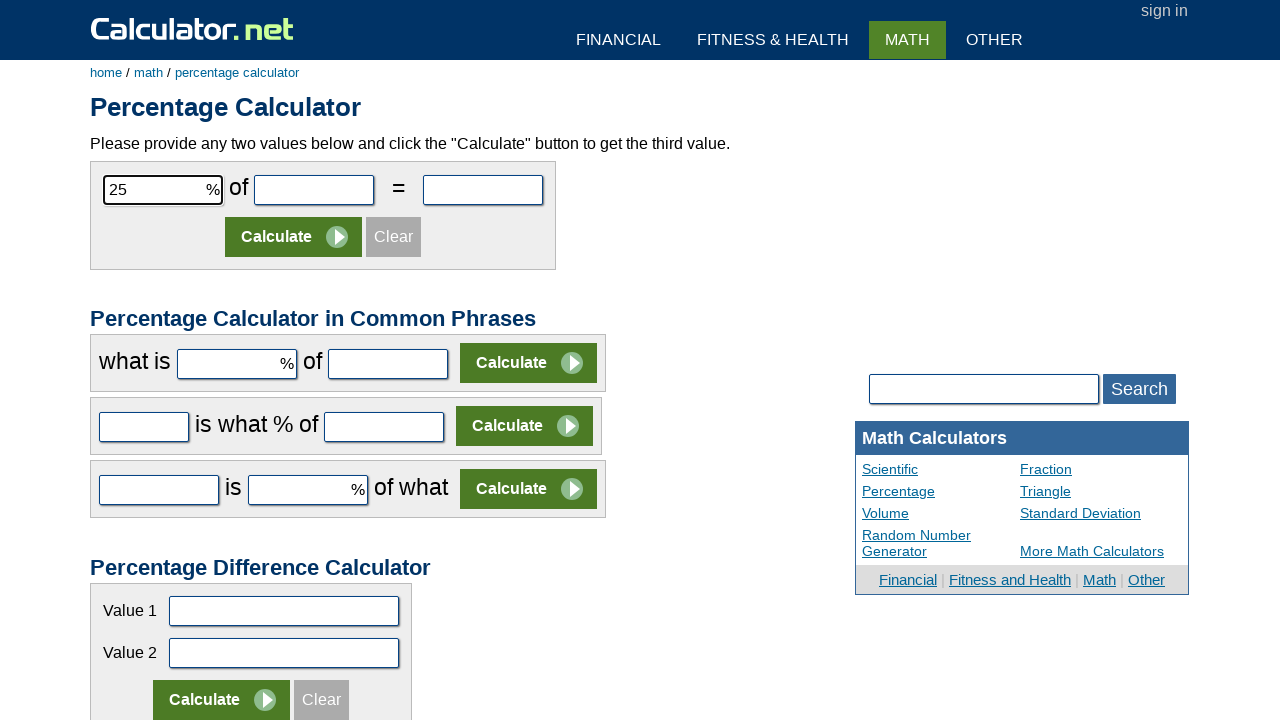

Entered second value '200' in percent calculator on #cpar2
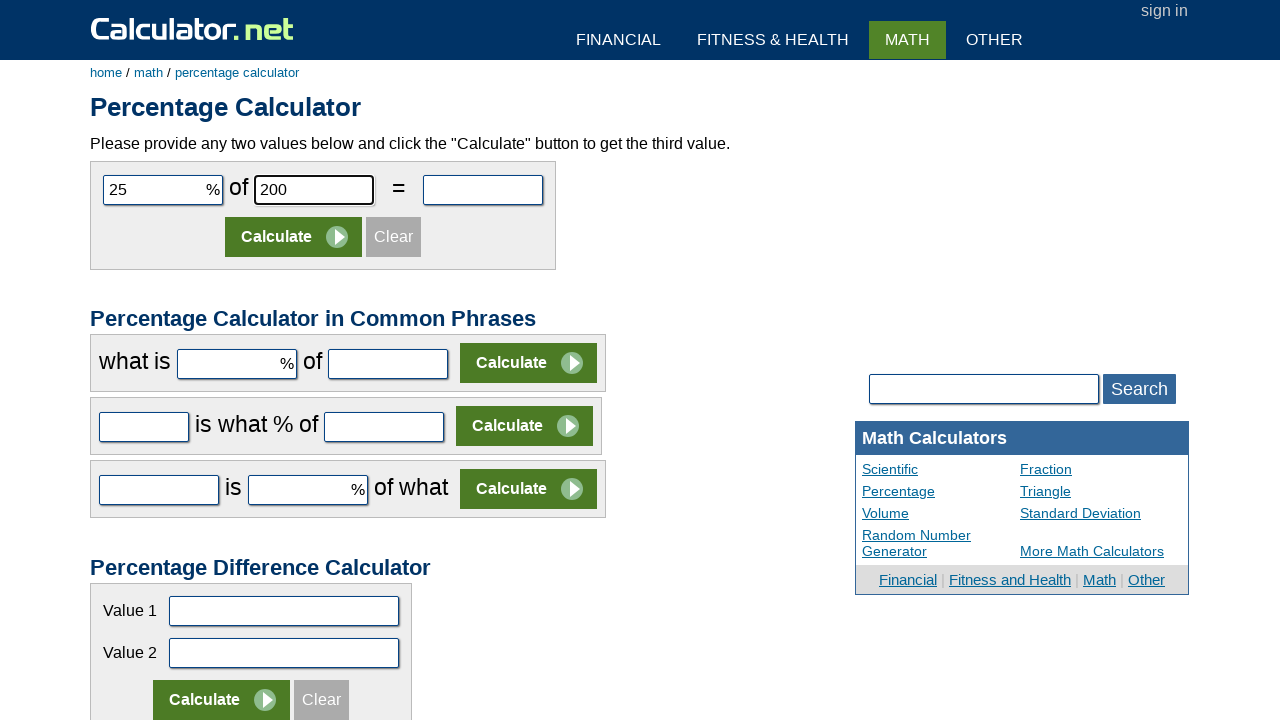

Clicked calculate button at (294, 237) on xpath=/html/body/div[3]/div[1]/form[1]/table/tbody/tr[2]/td/input[2]
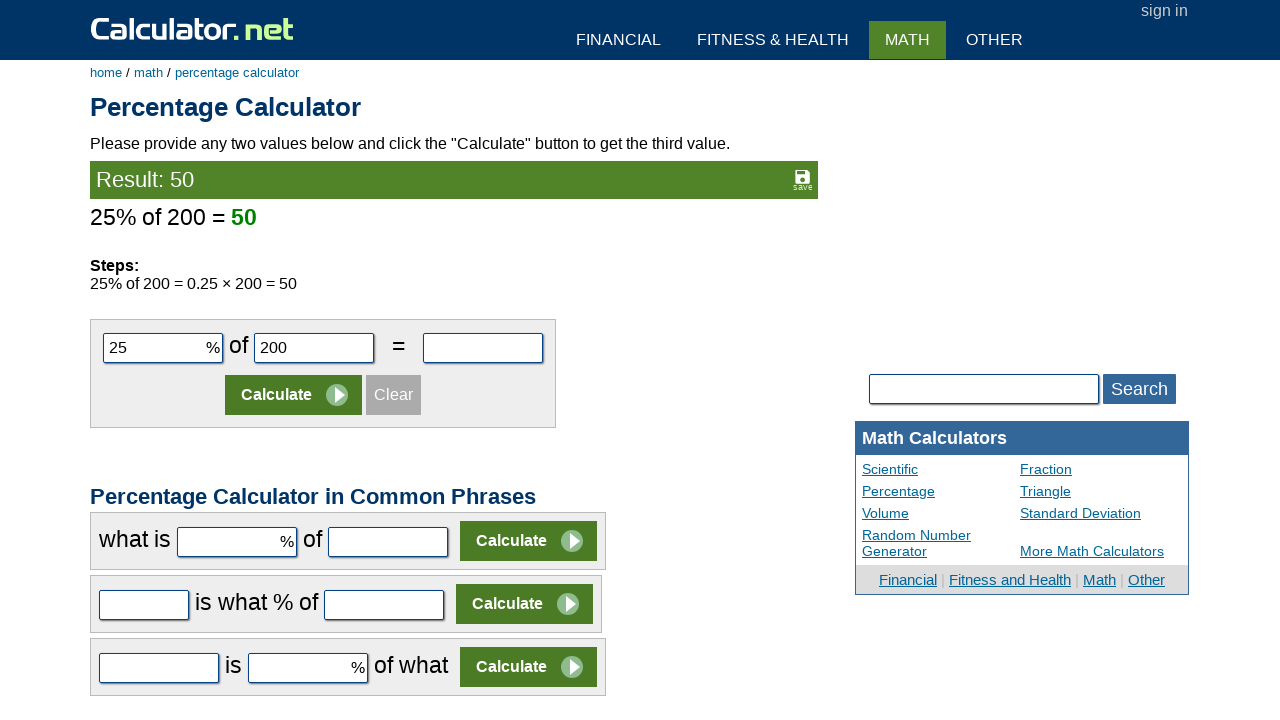

Percentage calculation result appeared
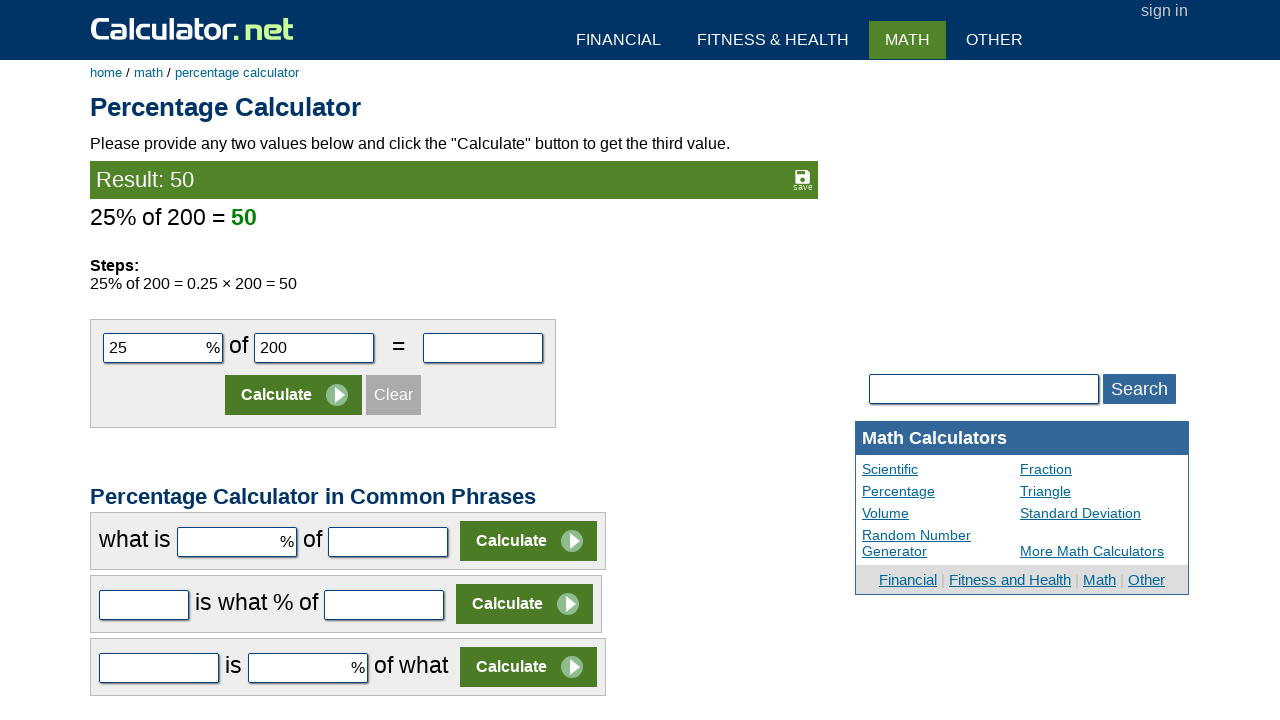

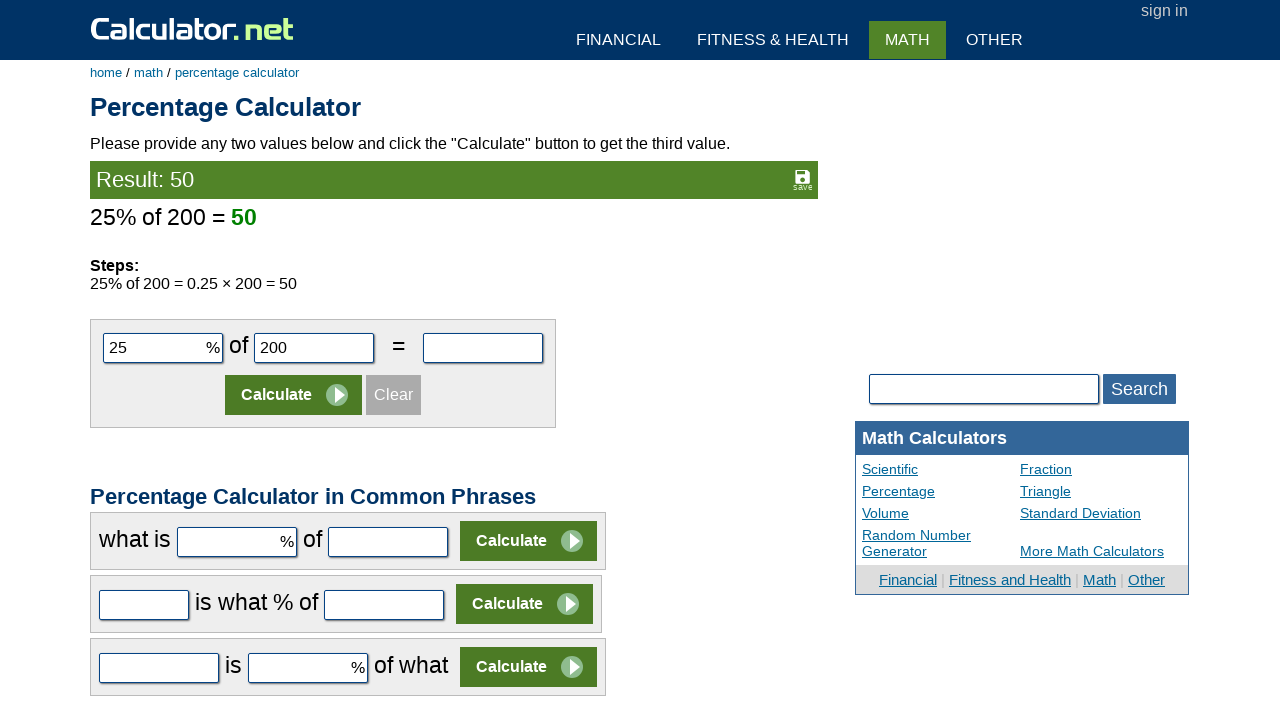